Tests scrolling down functionality by executing JavaScript to scroll the page down in increments

Starting URL: https://demoqa.com/text-box

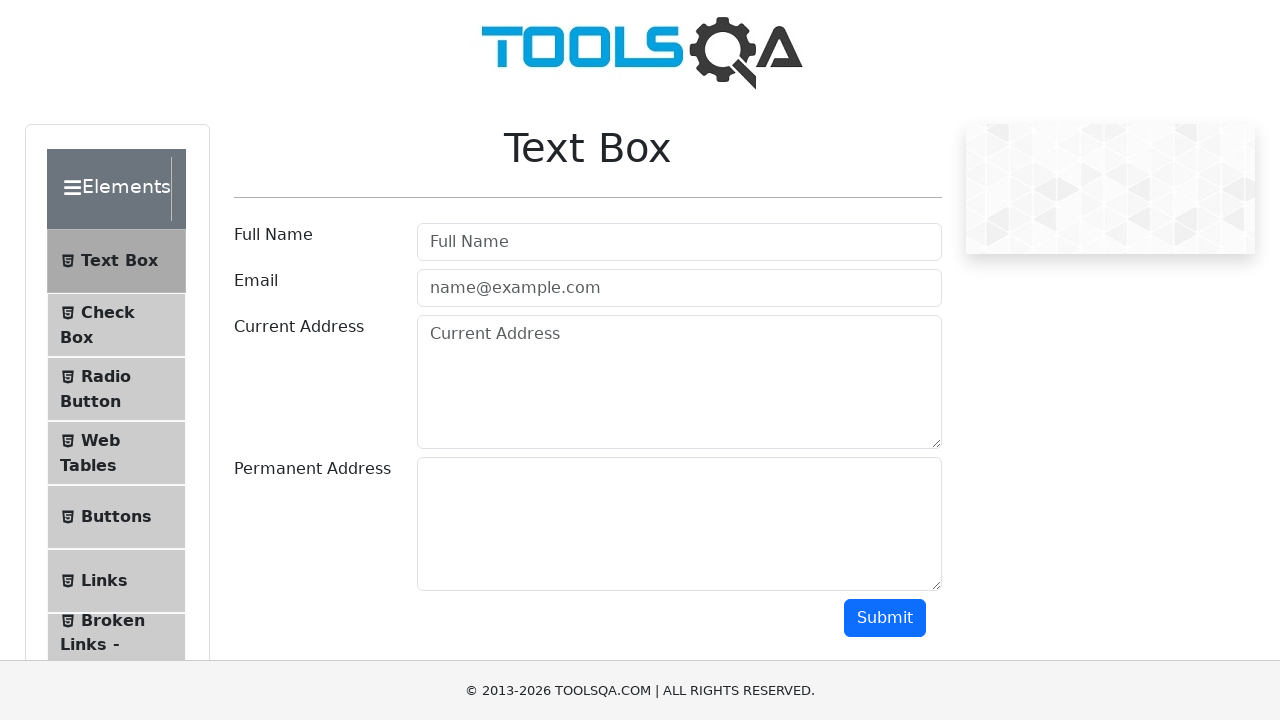

Scrolled page down by 100 pixels
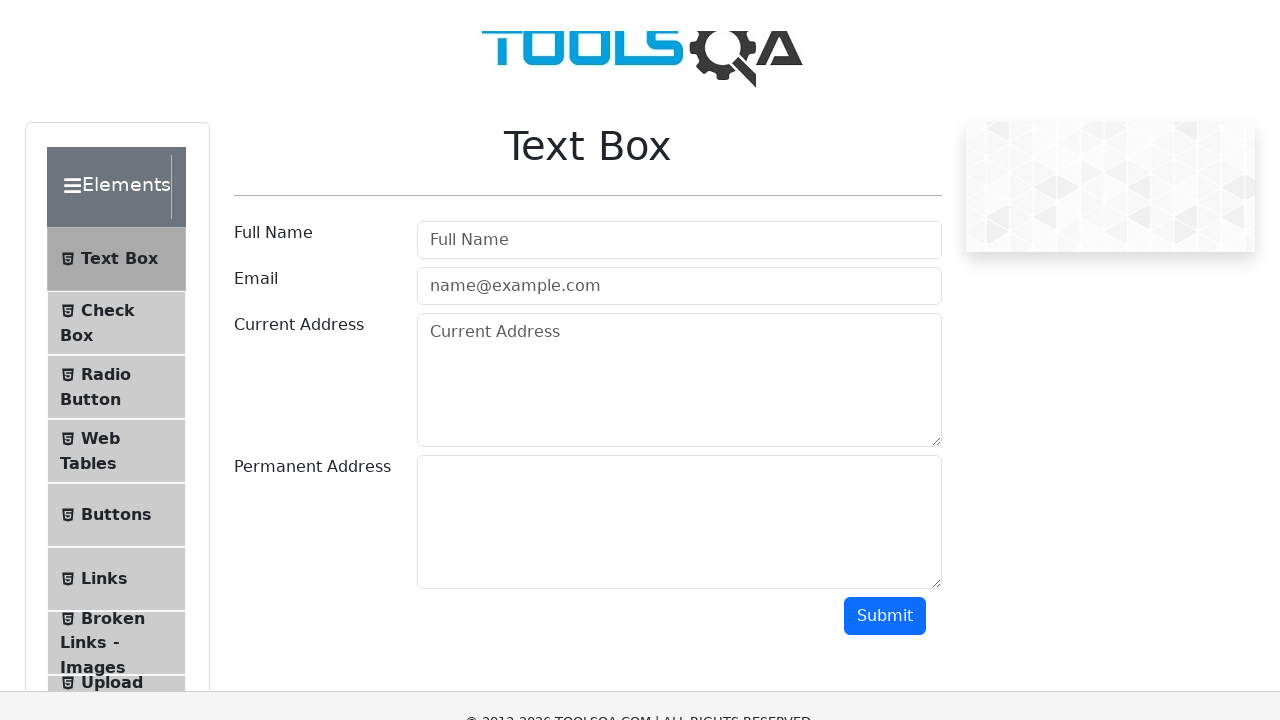

Waited 1 second for scroll animation to complete
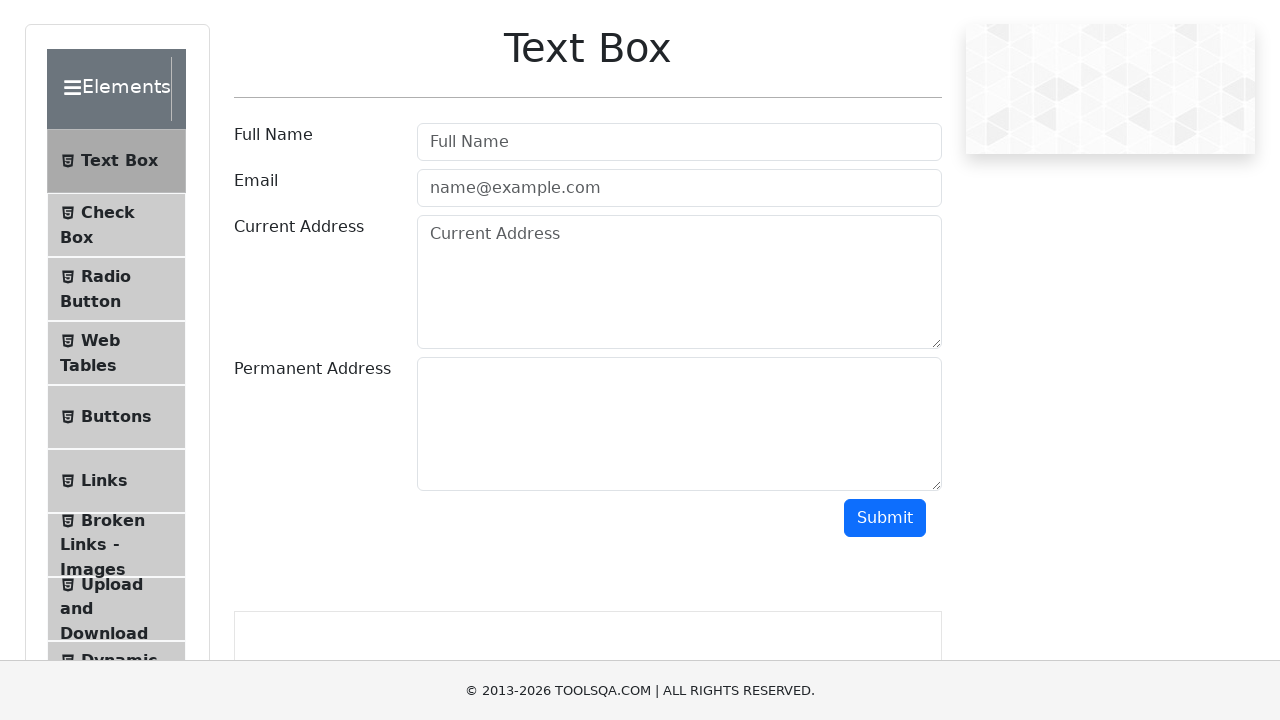

Scrolled page down by 100 pixels
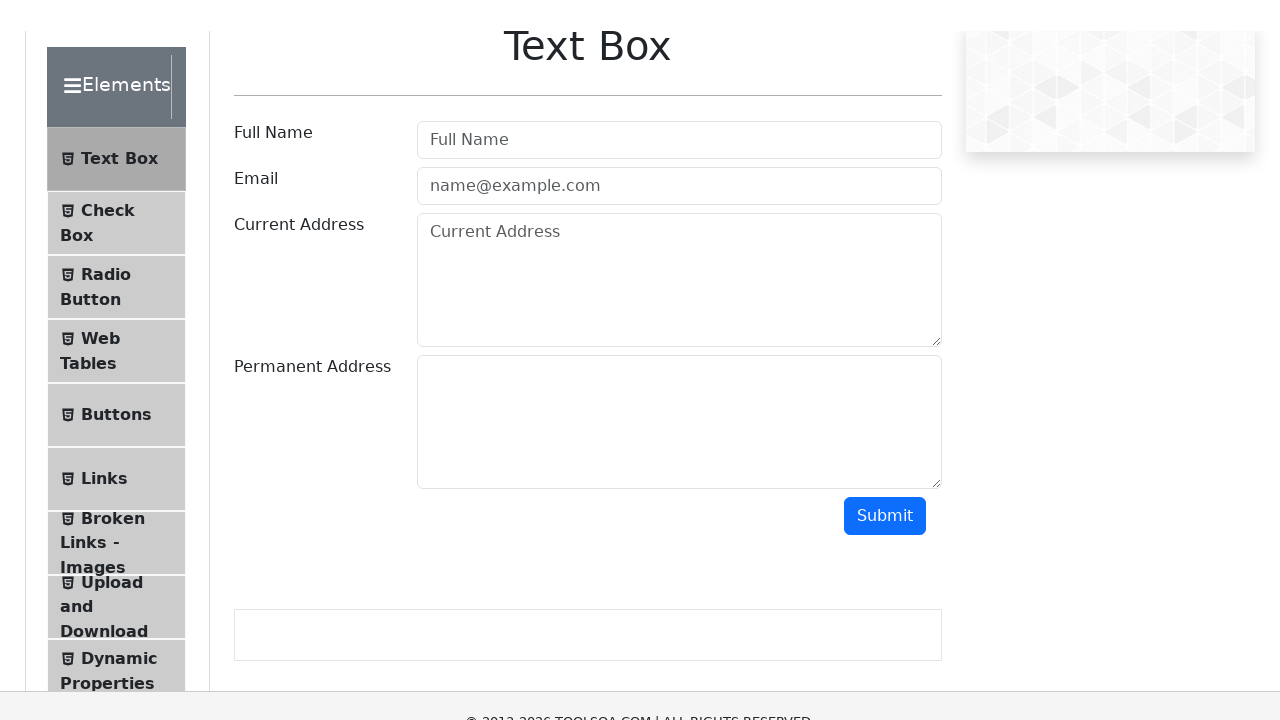

Waited 1 second for scroll animation to complete
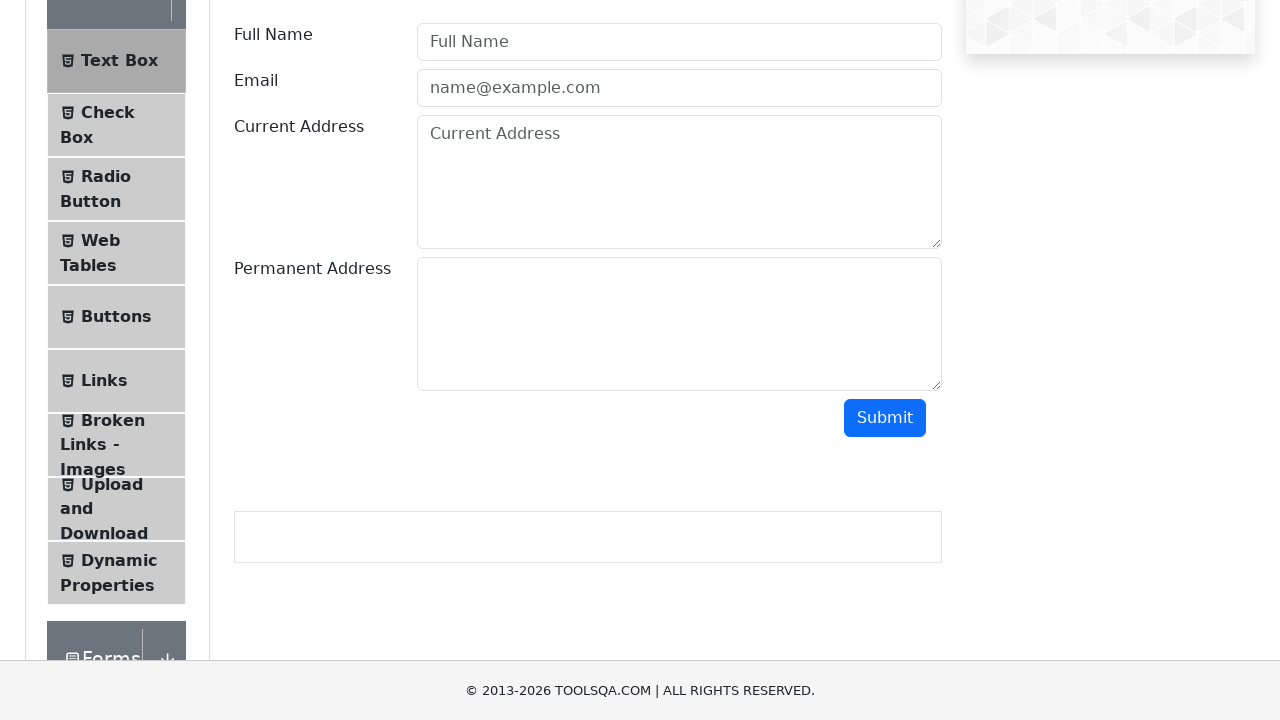

Scrolled page down by 100 pixels
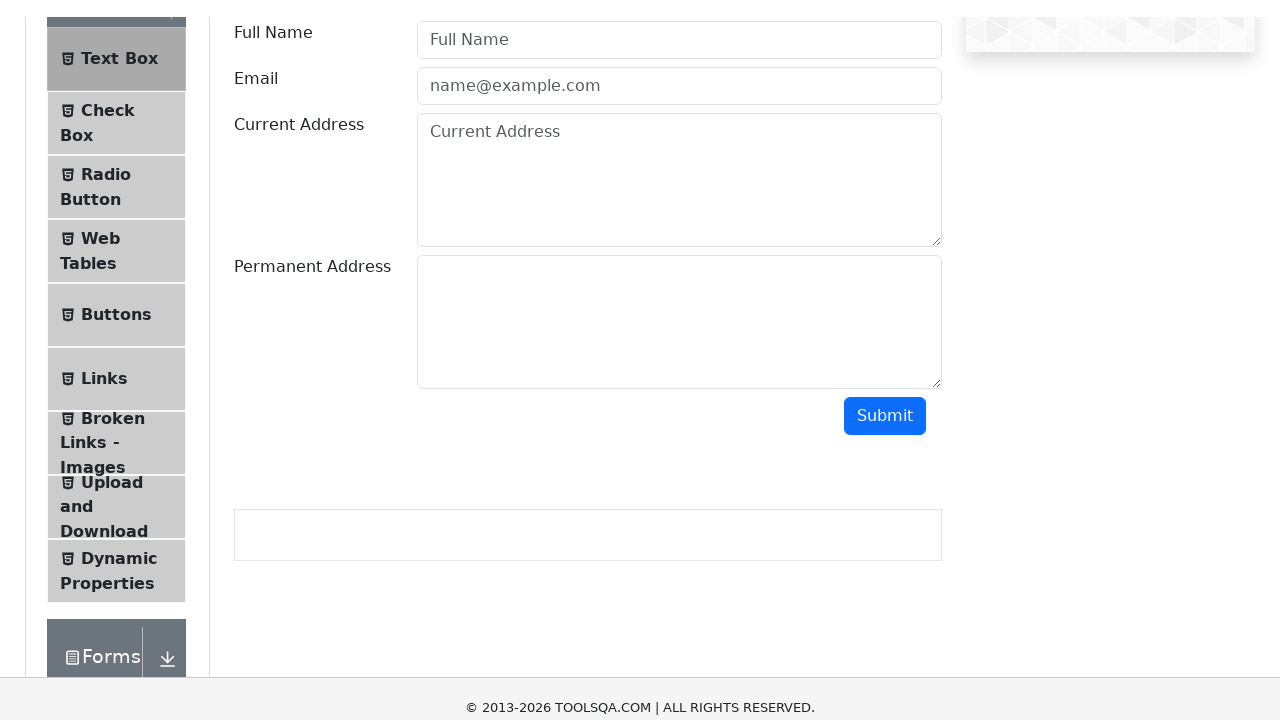

Waited 1 second for scroll animation to complete
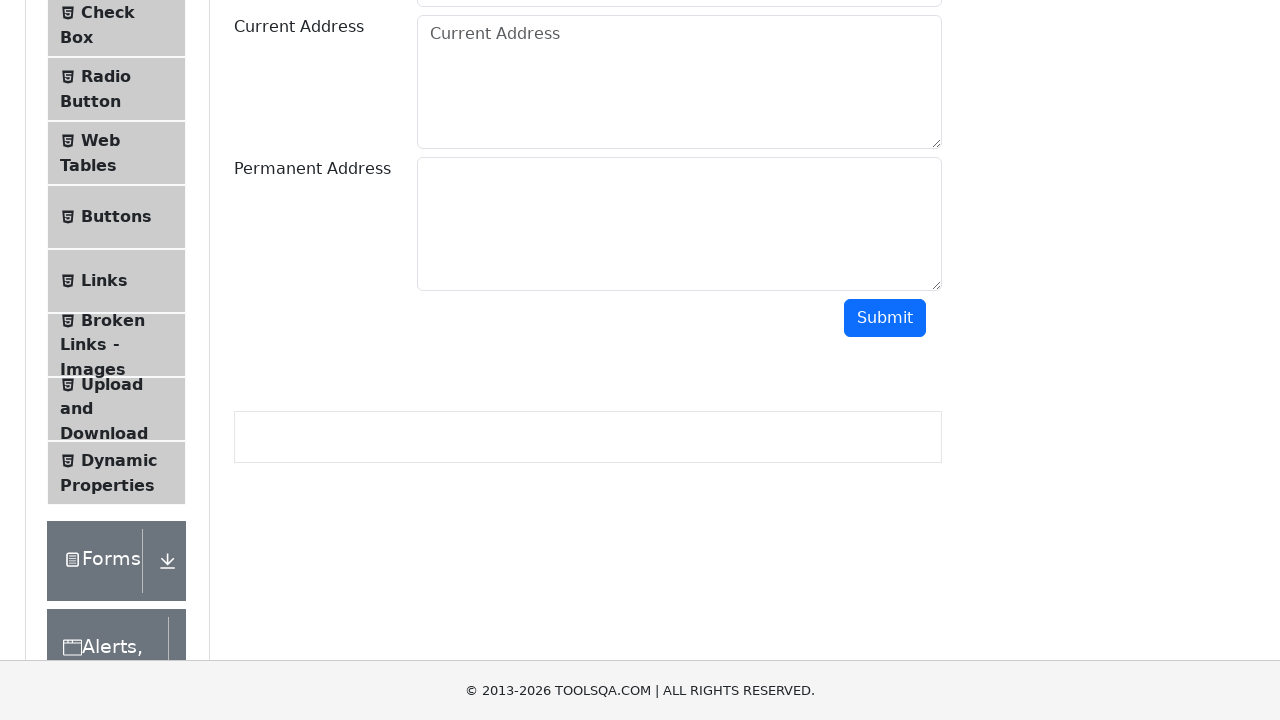

Scrolled page down by 100 pixels
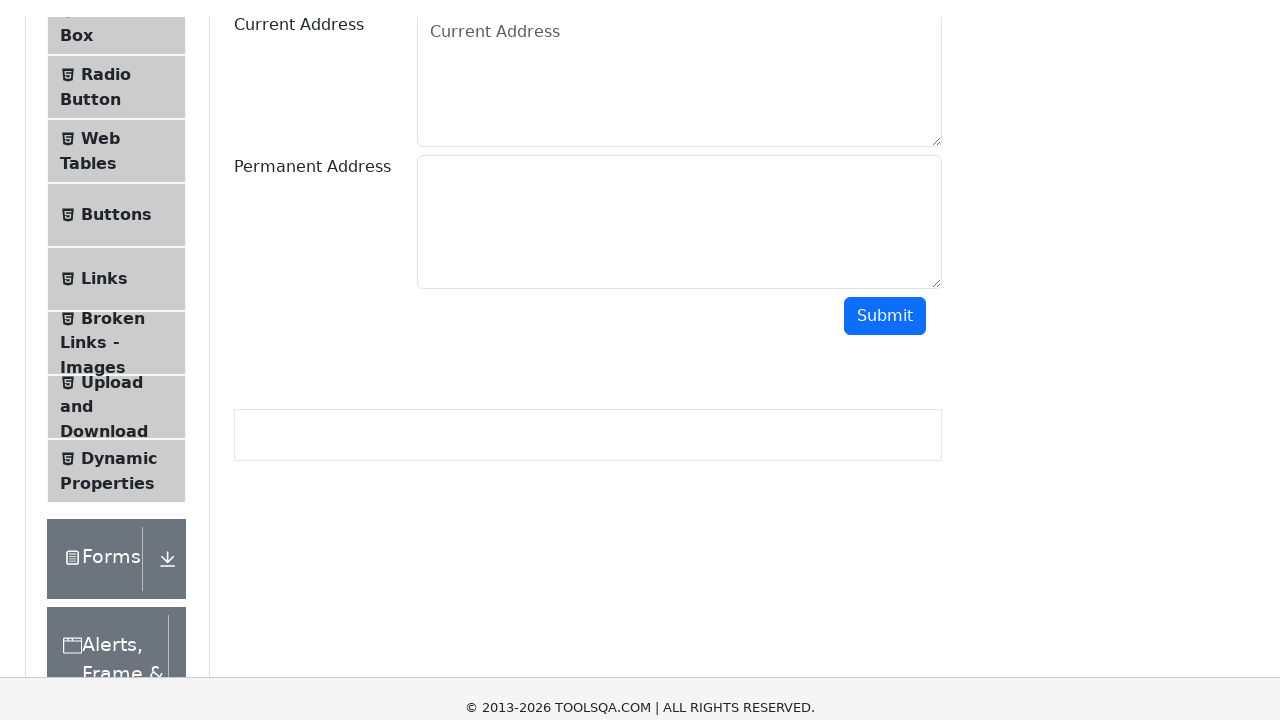

Waited 1 second for scroll animation to complete
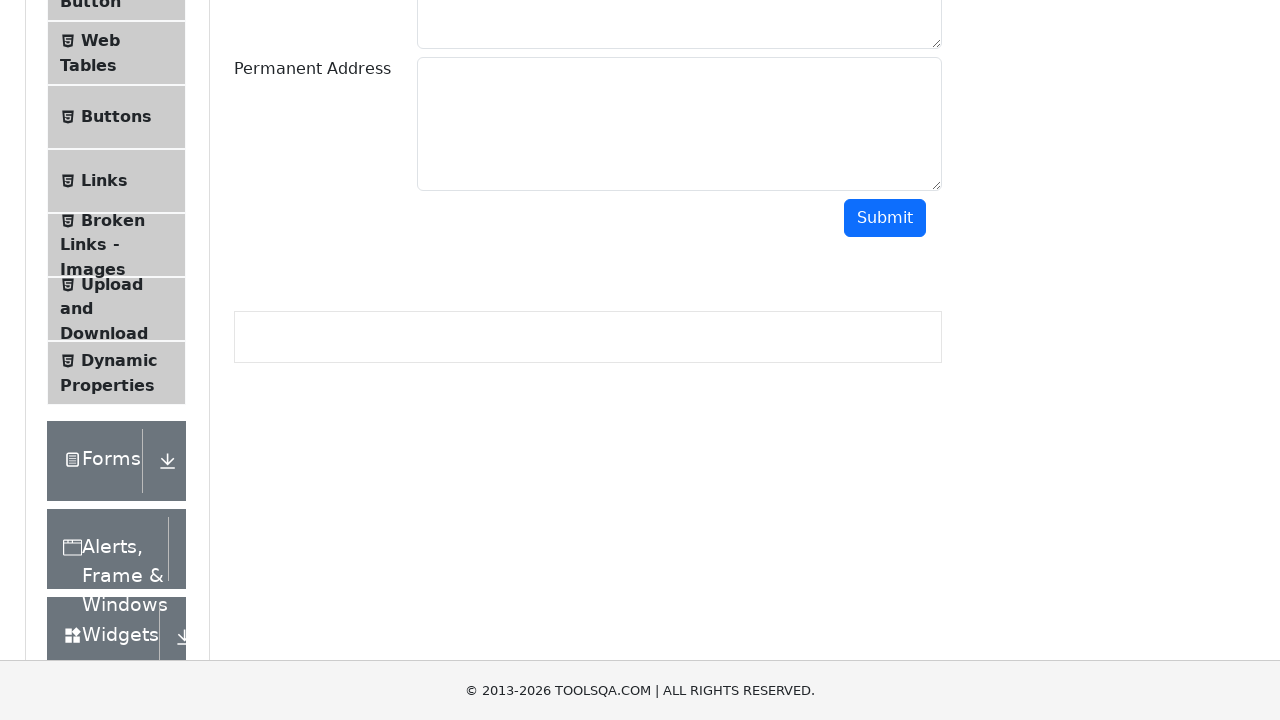

Scrolled page down by 100 pixels
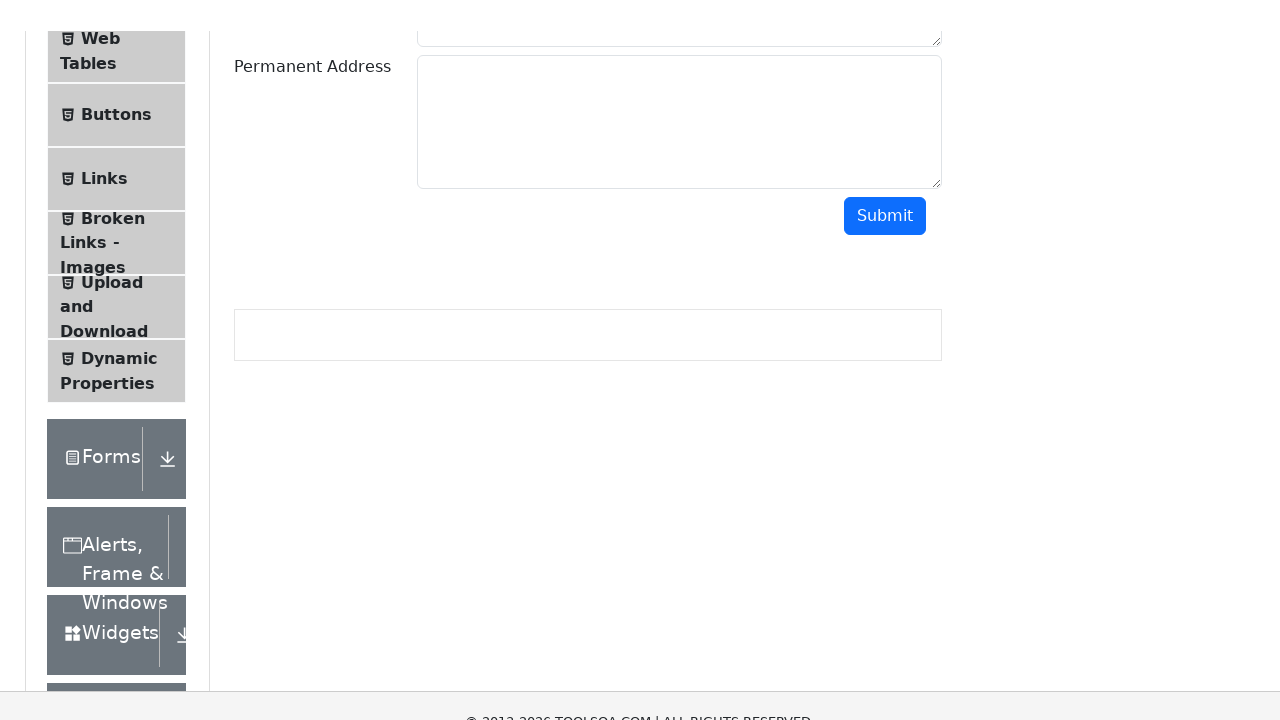

Waited 1 second for scroll animation to complete
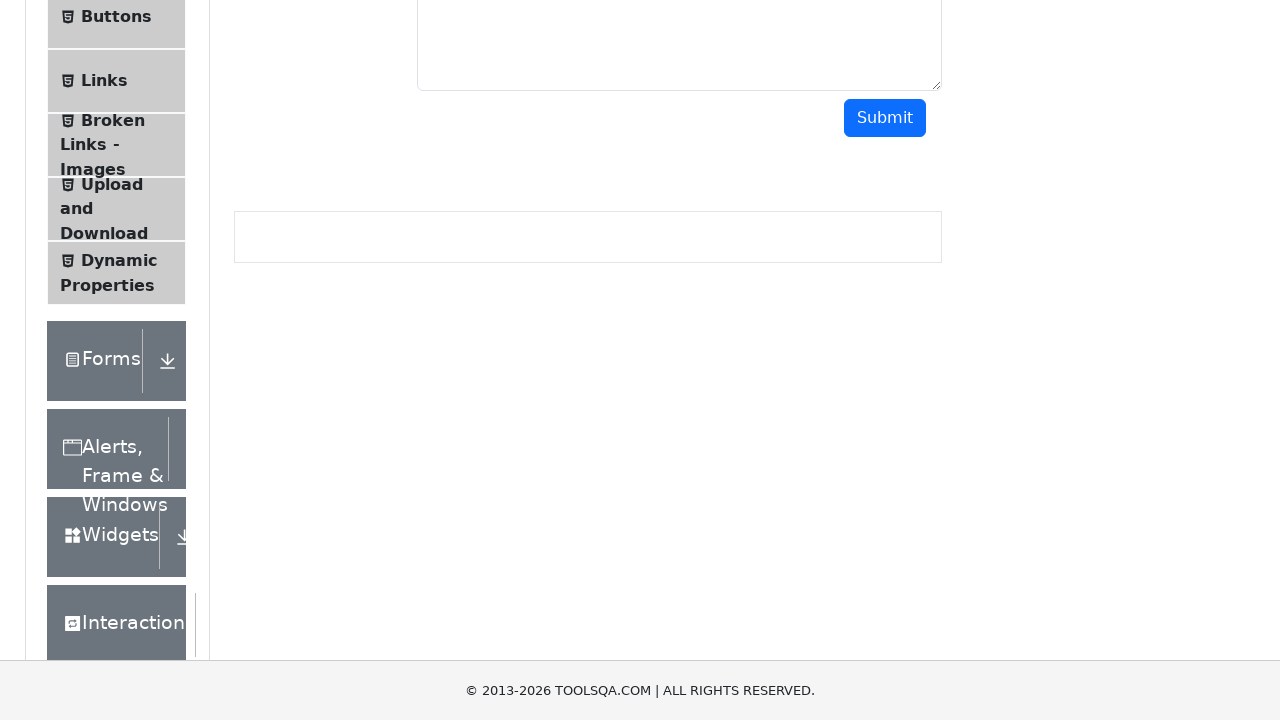

Scrolled page down by 100 pixels
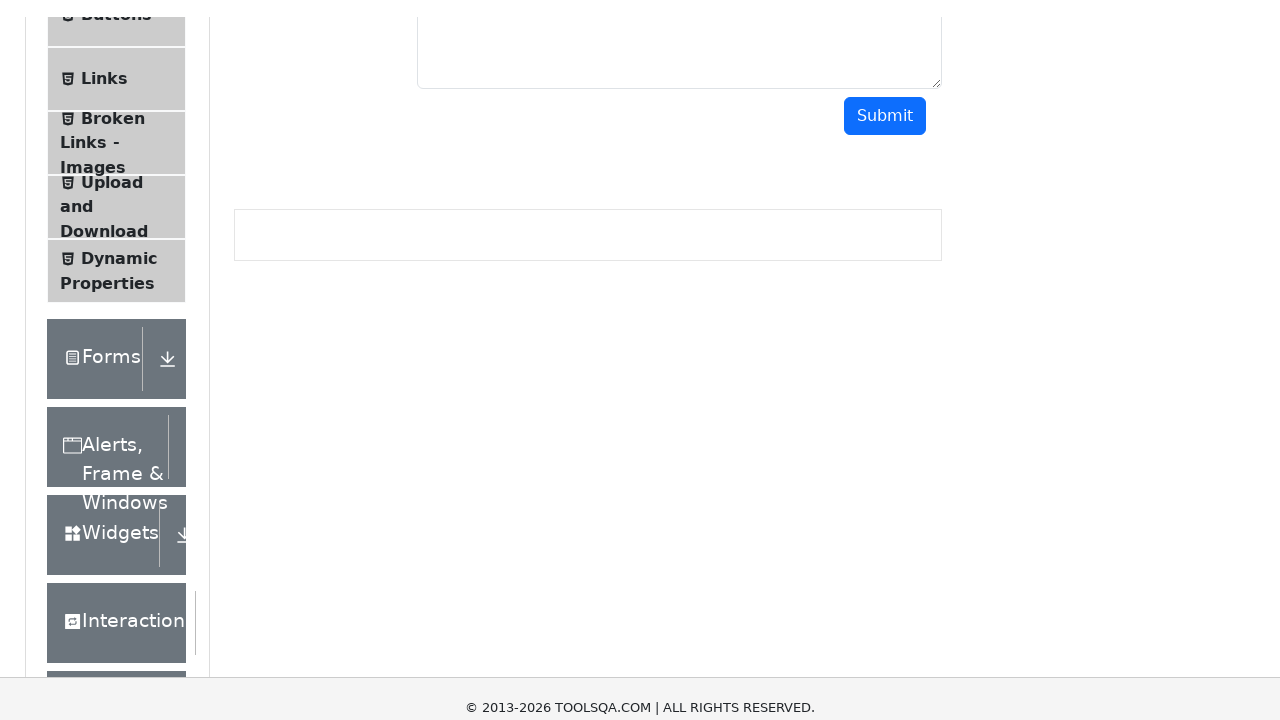

Waited 1 second for scroll animation to complete
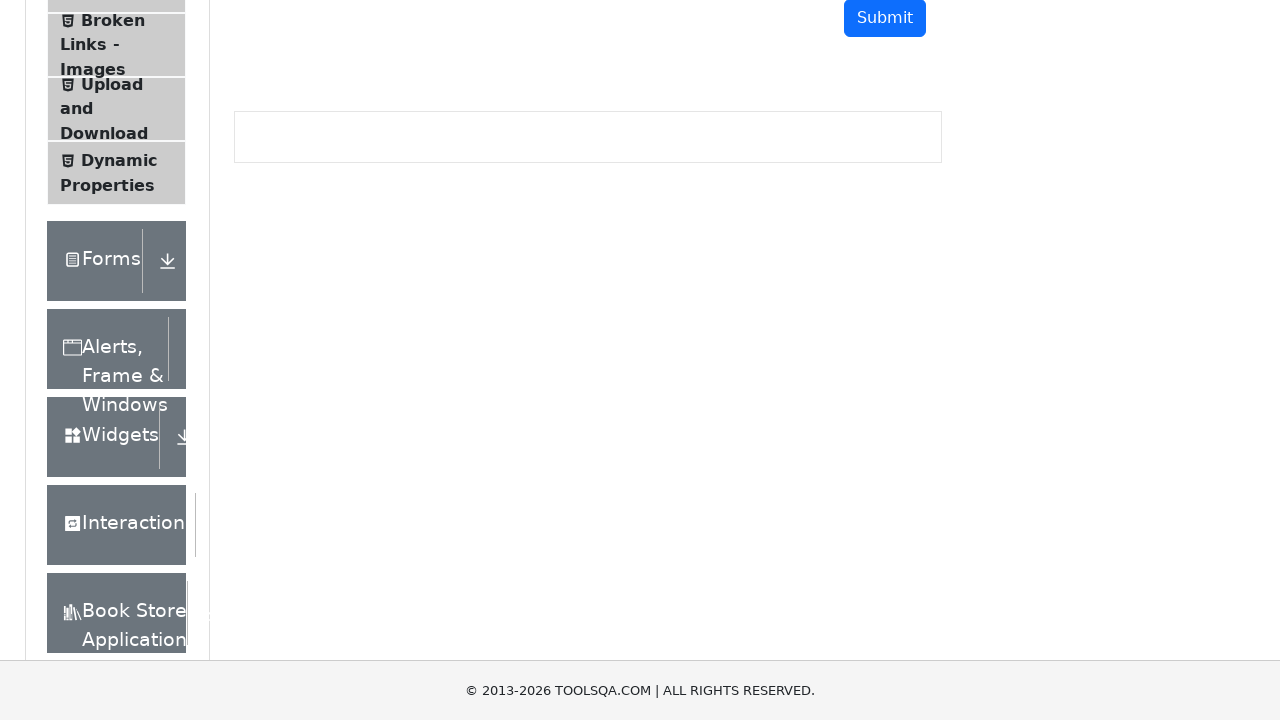

Scrolled page down by 100 pixels
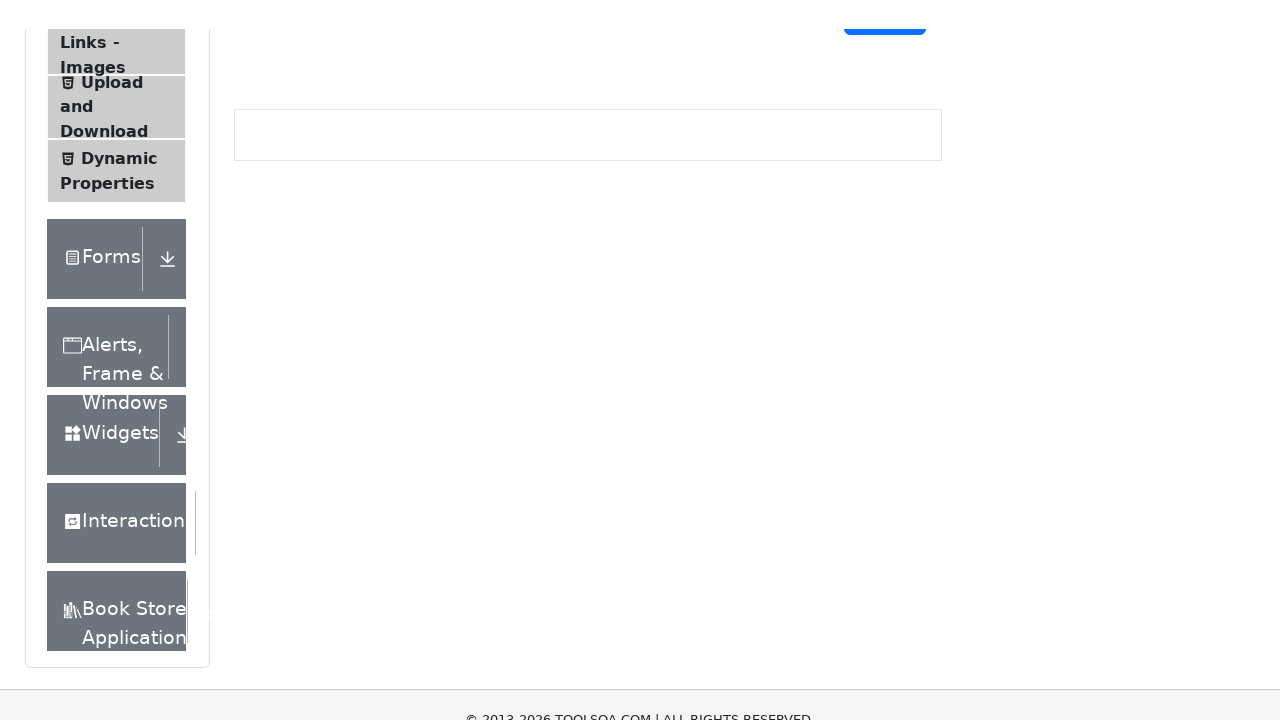

Waited 1 second for scroll animation to complete
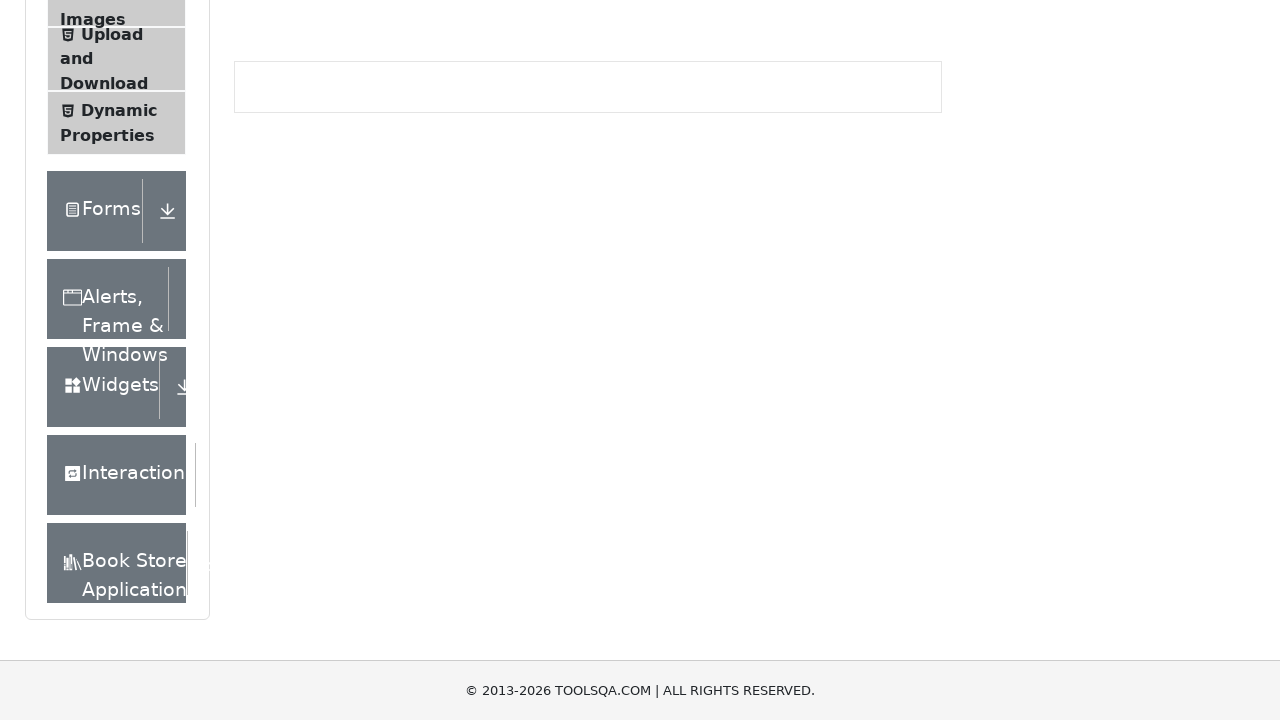

Scrolled page down by 100 pixels
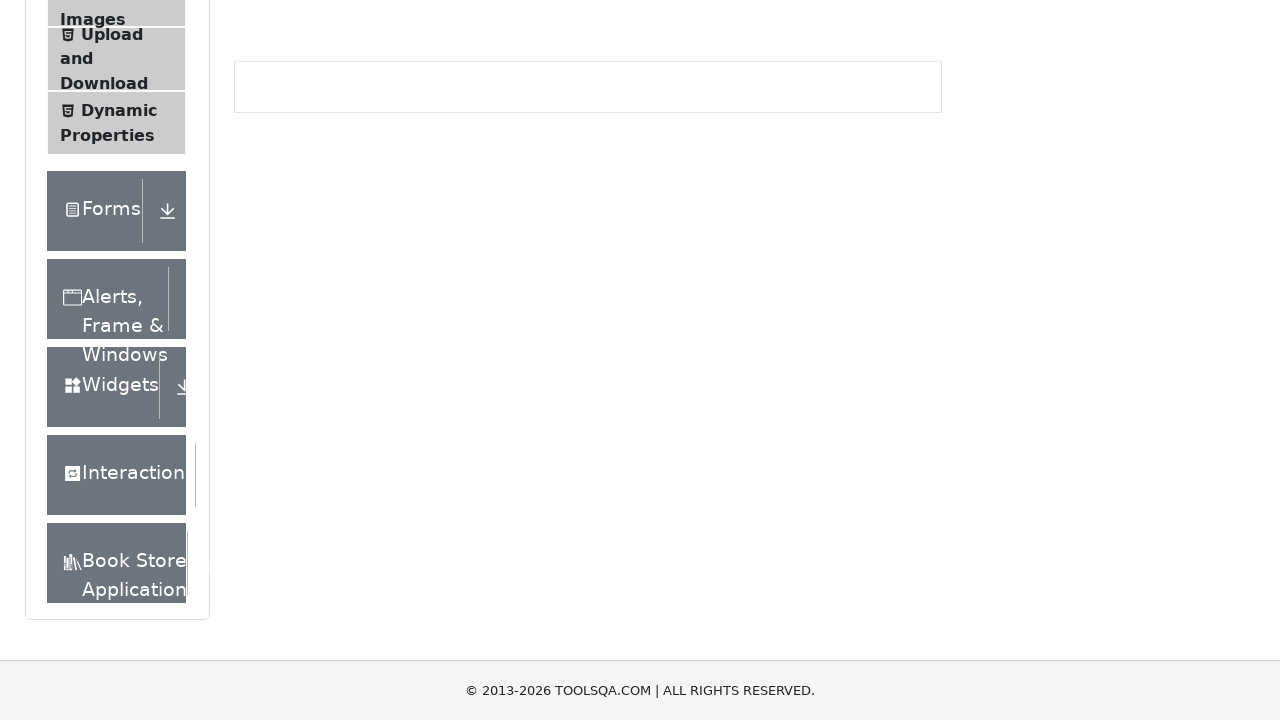

Waited 1 second for scroll animation to complete
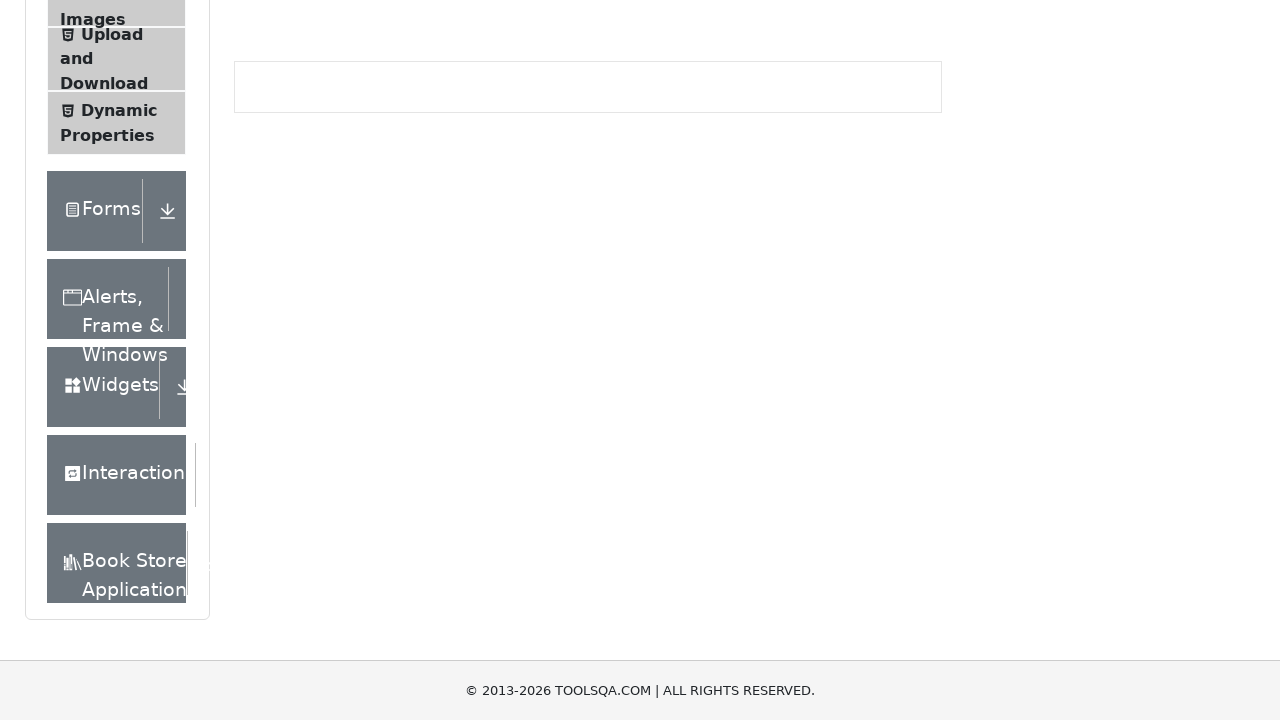

Scrolled page down by 100 pixels
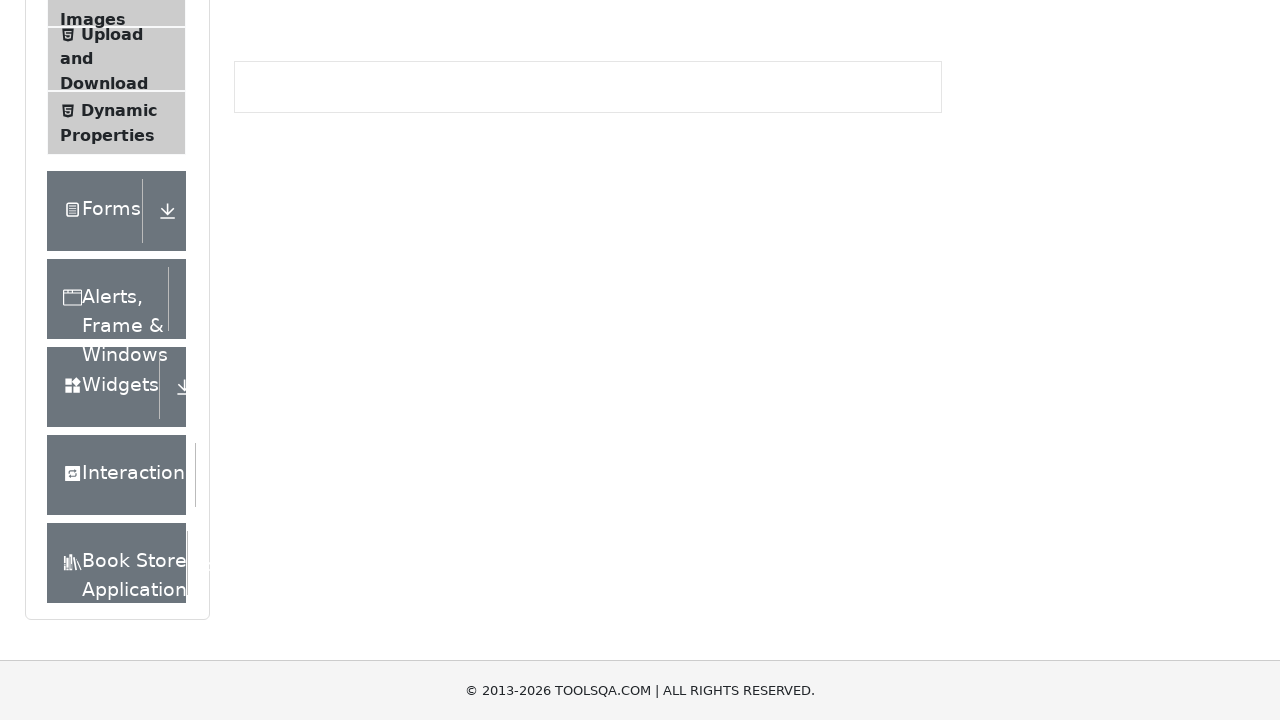

Waited 1 second for scroll animation to complete
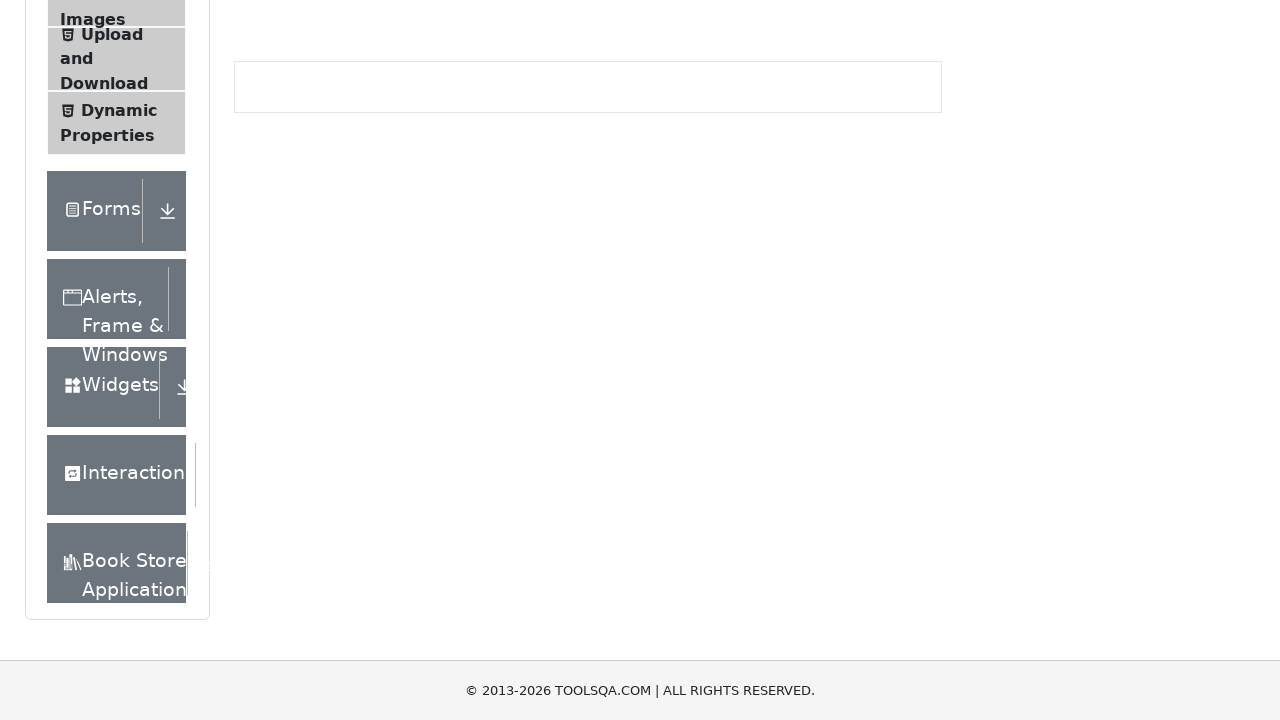

Scrolled page down by 100 pixels
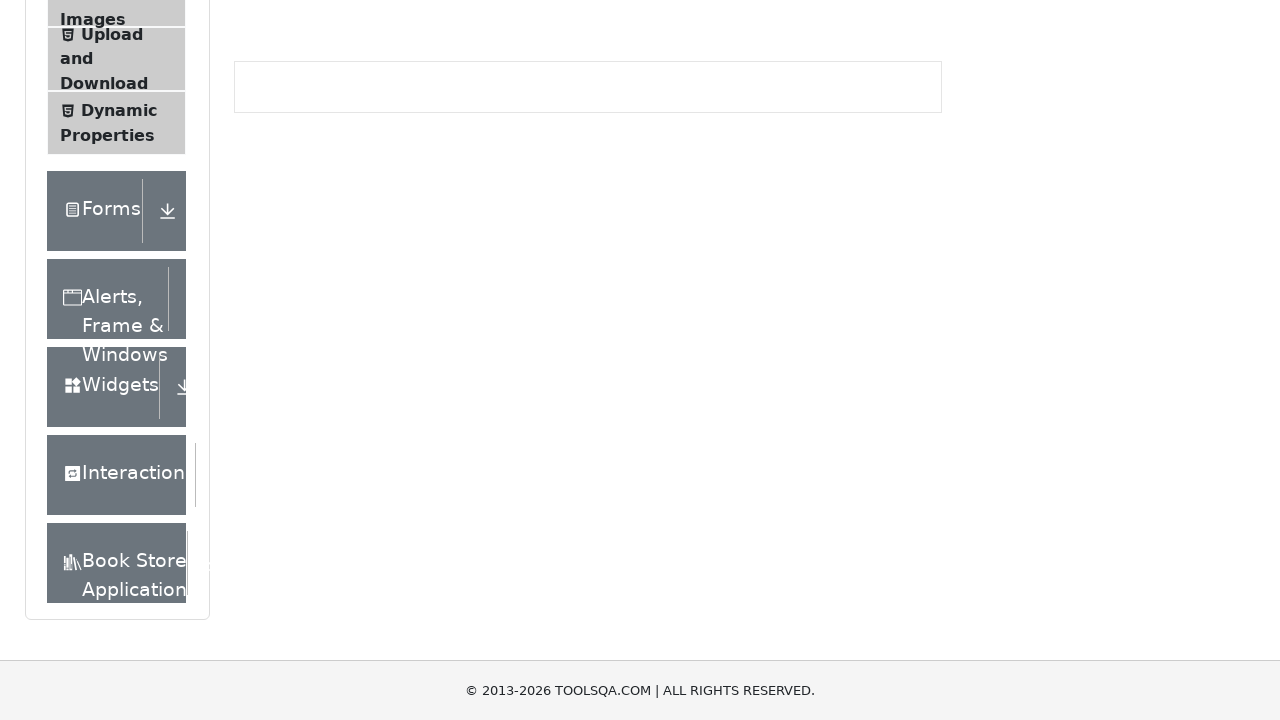

Waited 1 second for scroll animation to complete
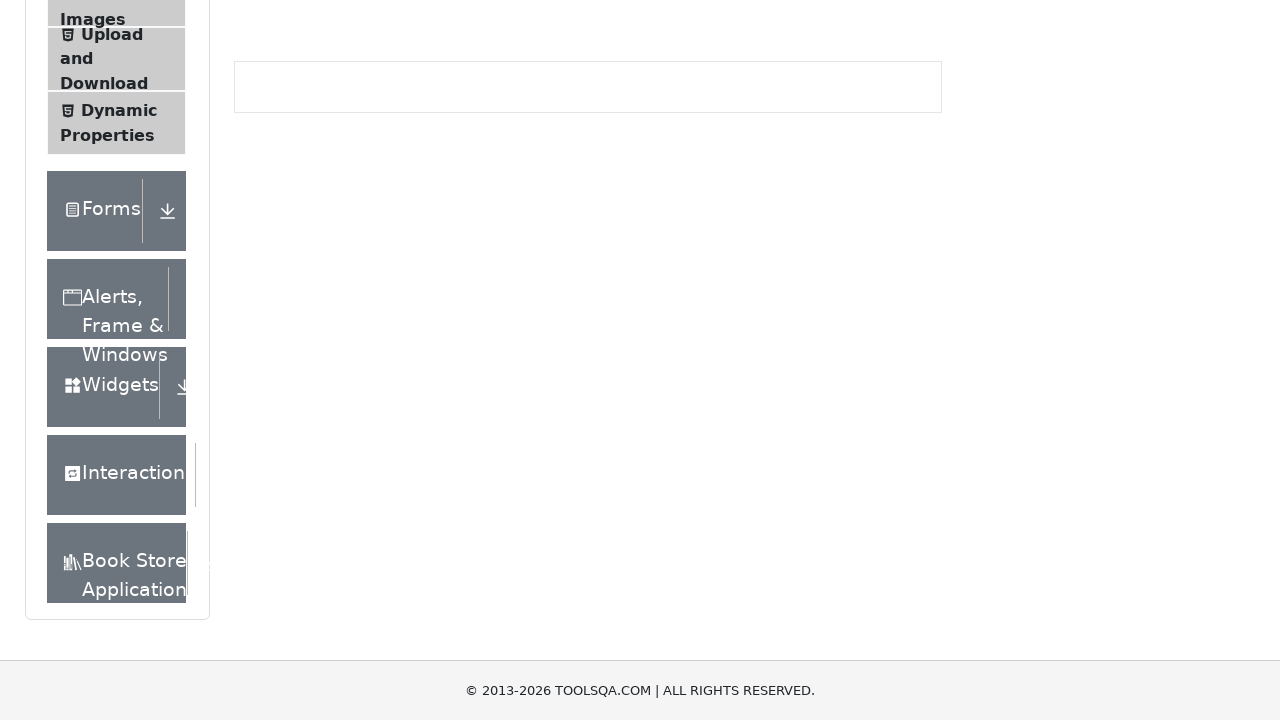

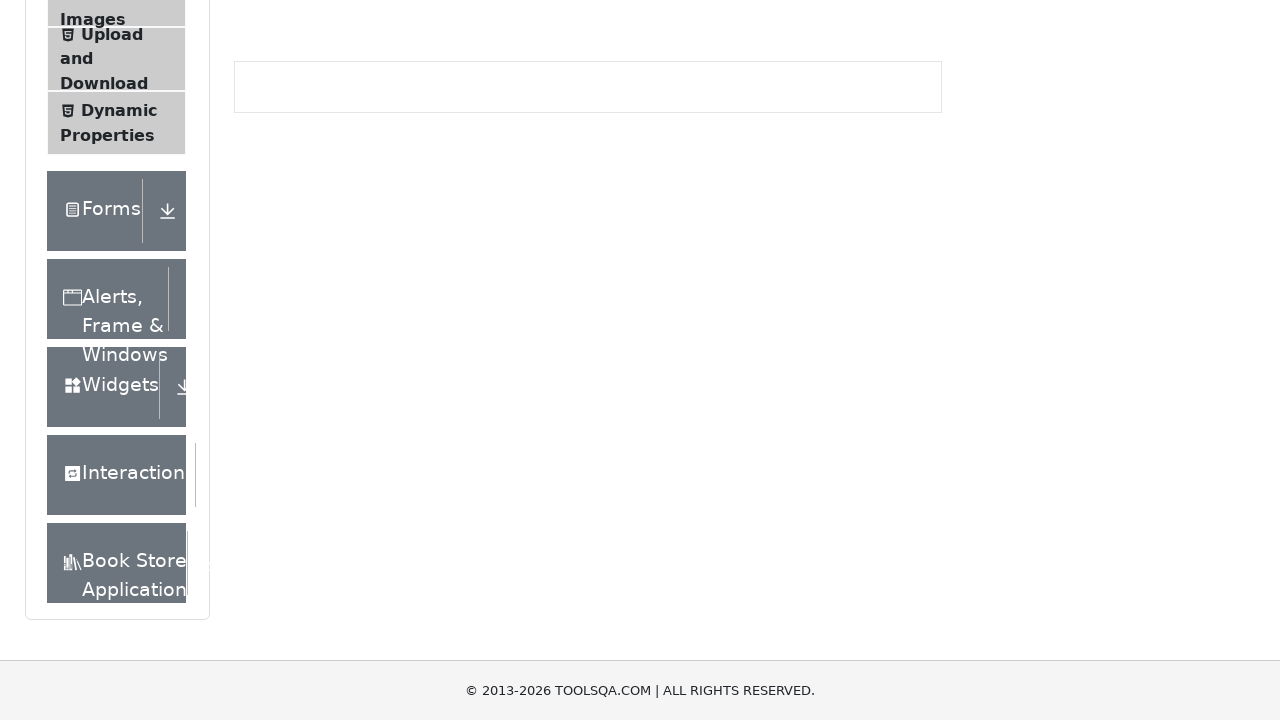